Navigates to the Sports section of BongoBD website

Starting URL: https://bongobd.com/

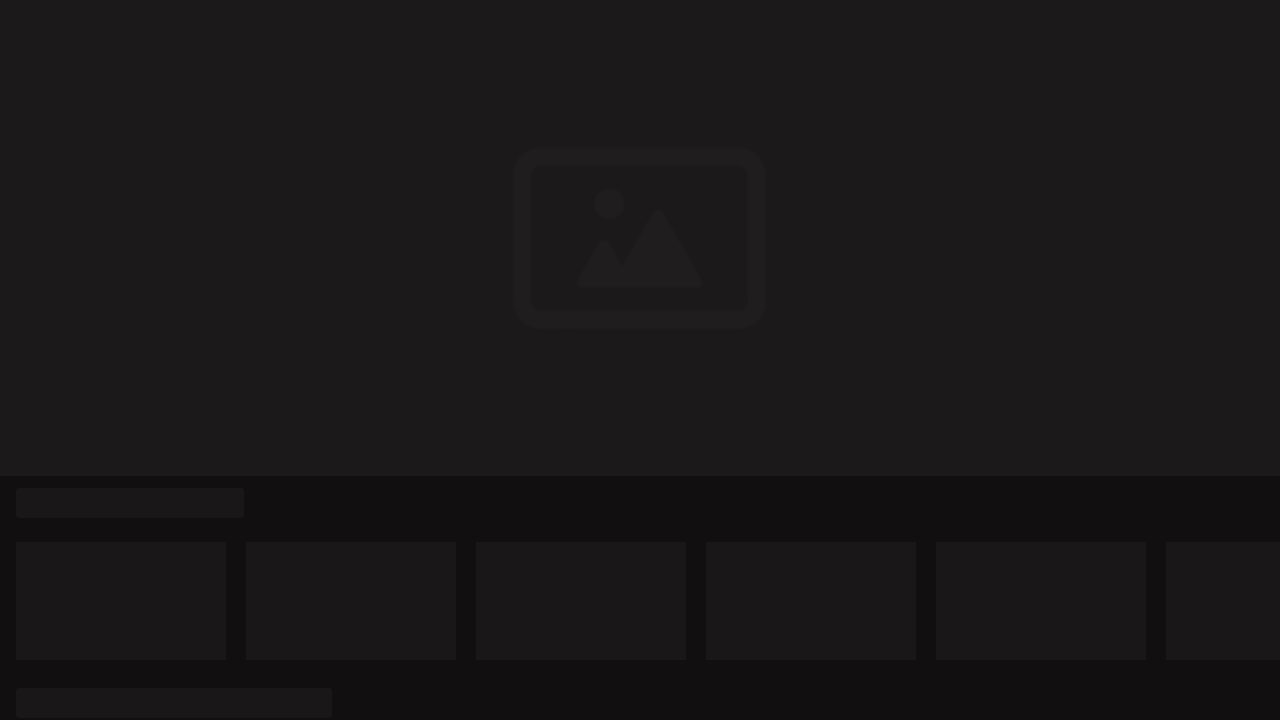

Clicked on Sports button to navigate to Sports section at (548, 24) on xpath=//span[contains(text(),'Sports')]
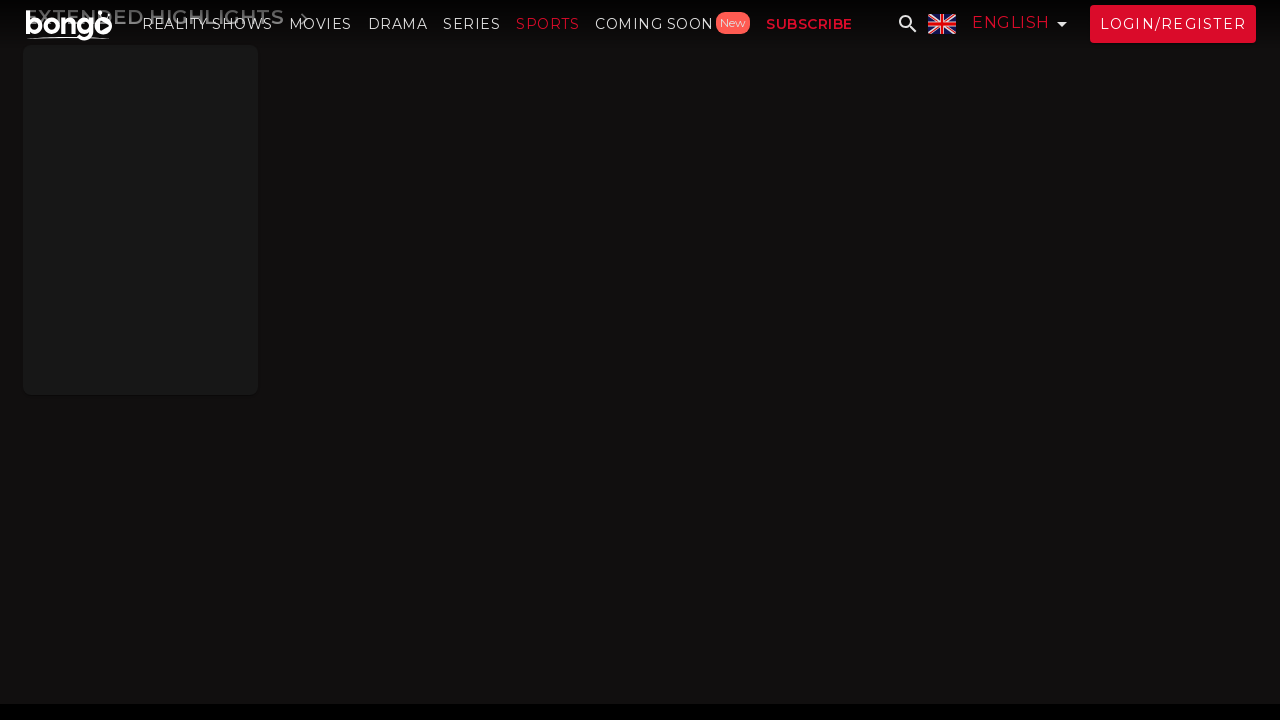

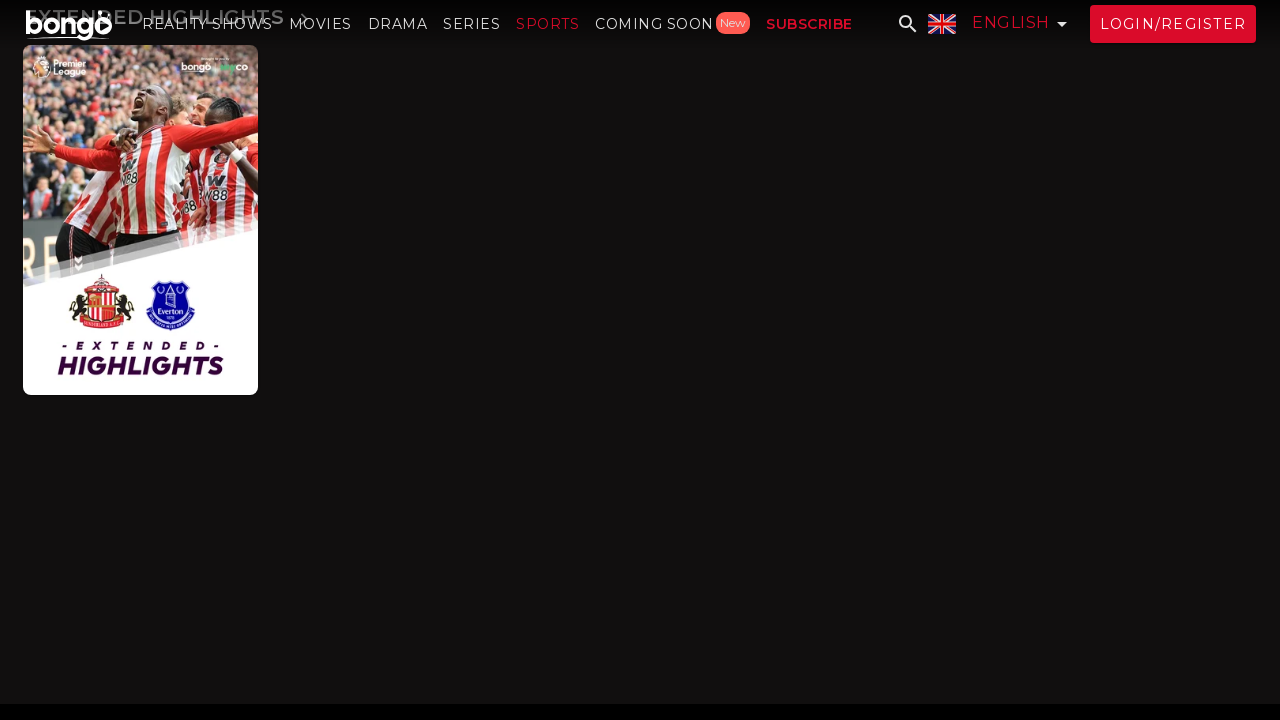